Tests dynamic loading functionality by clicking start button and waiting for hidden element to appear

Starting URL: https://the-internet.herokuapp.com/

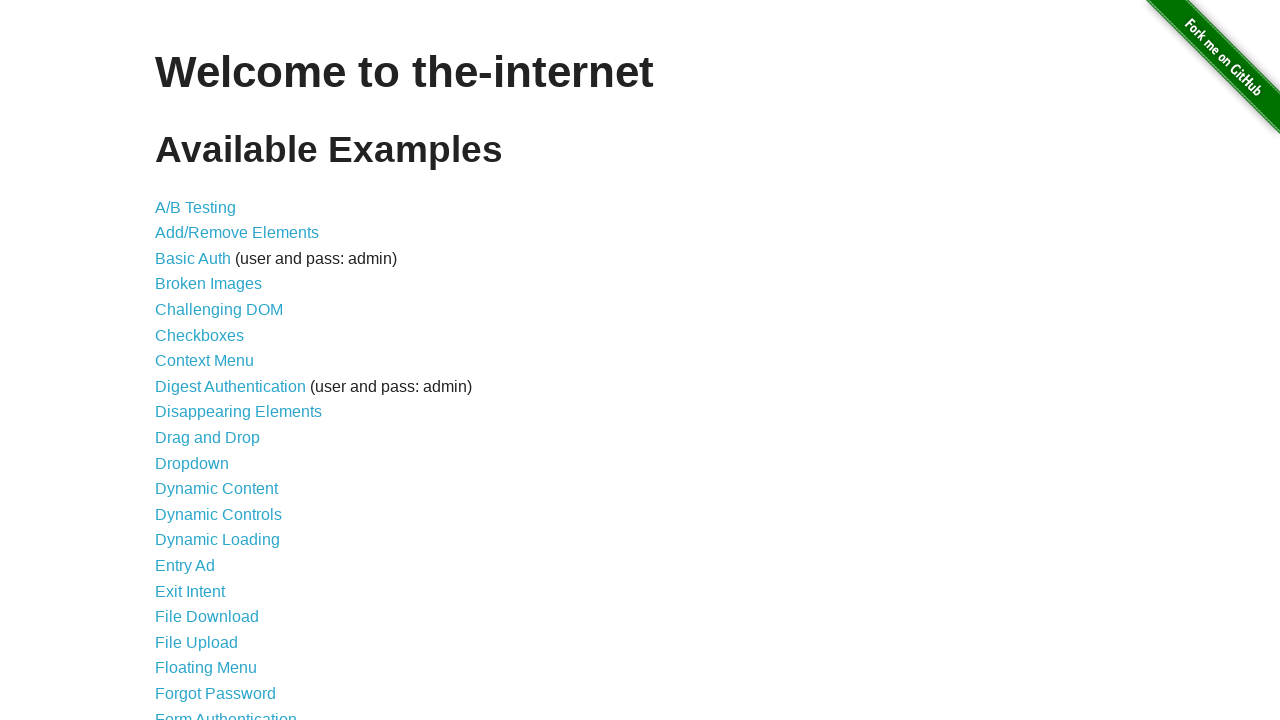

Clicked on Dynamic Loading link at (218, 540) on a[href='/dynamic_loading']
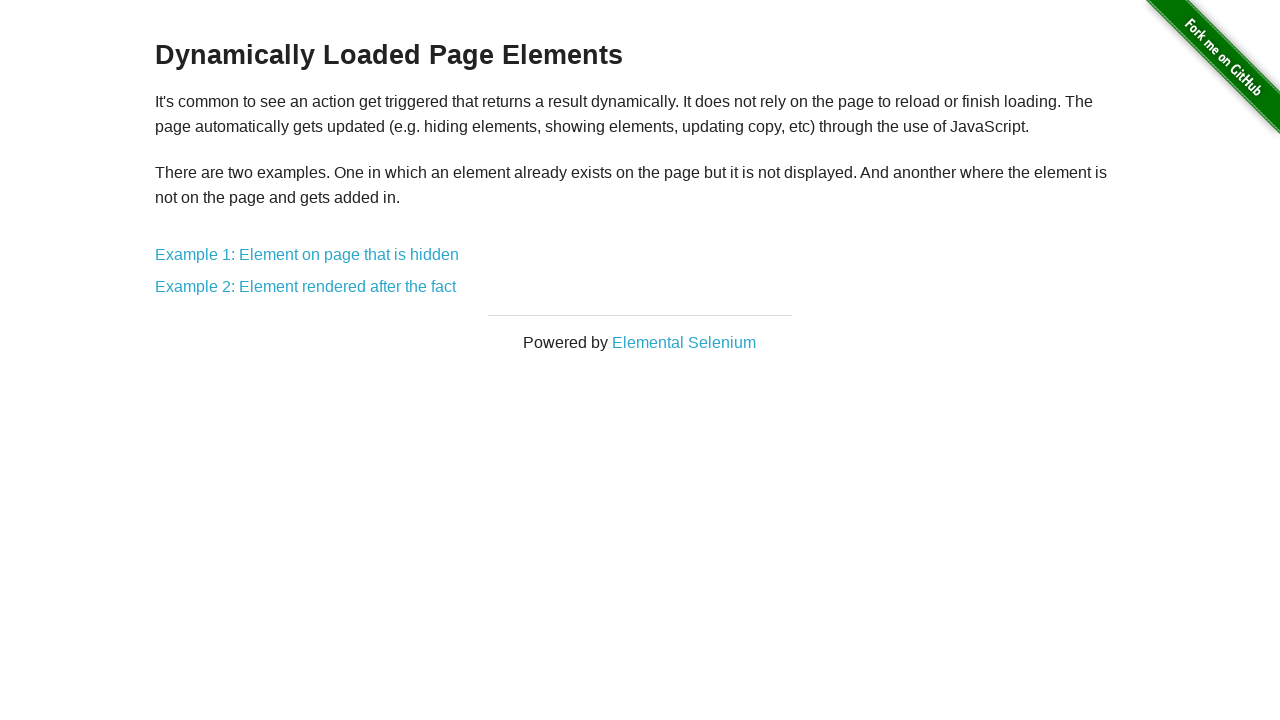

Clicked on Example 1 link at (307, 255) on a[href='/dynamic_loading/1']
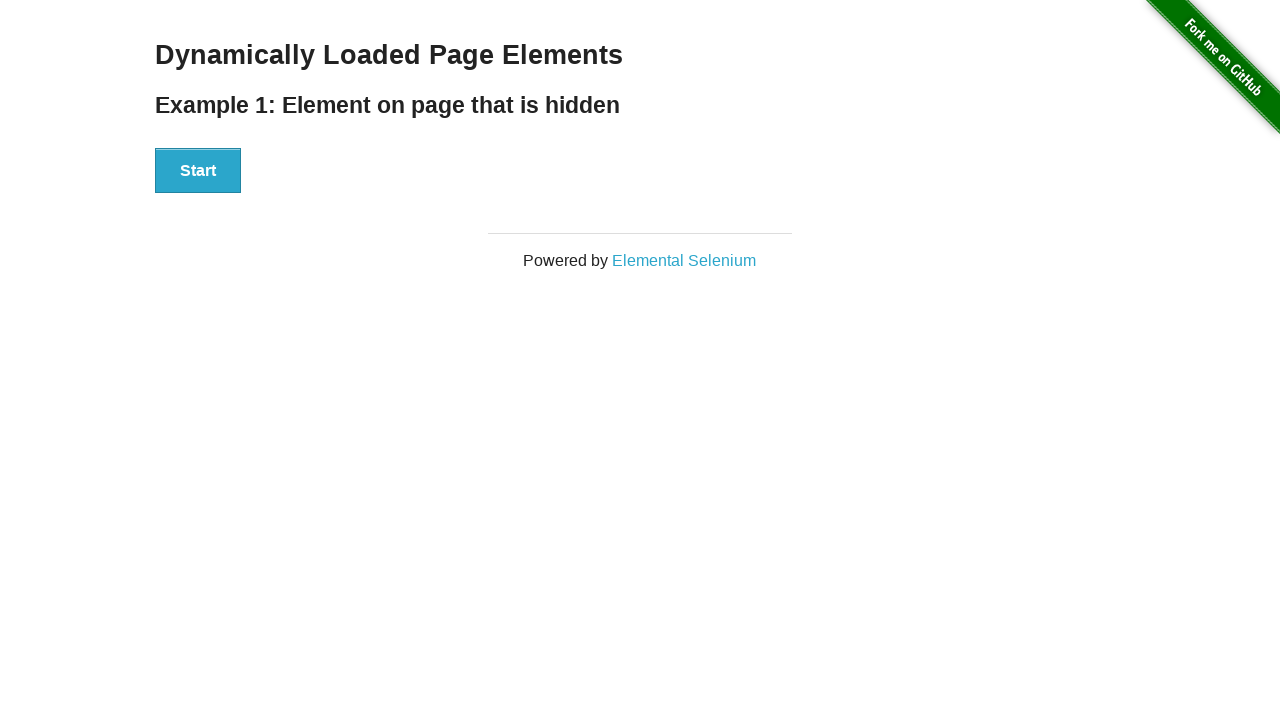

Clicked Start button at (198, 171) on #start button
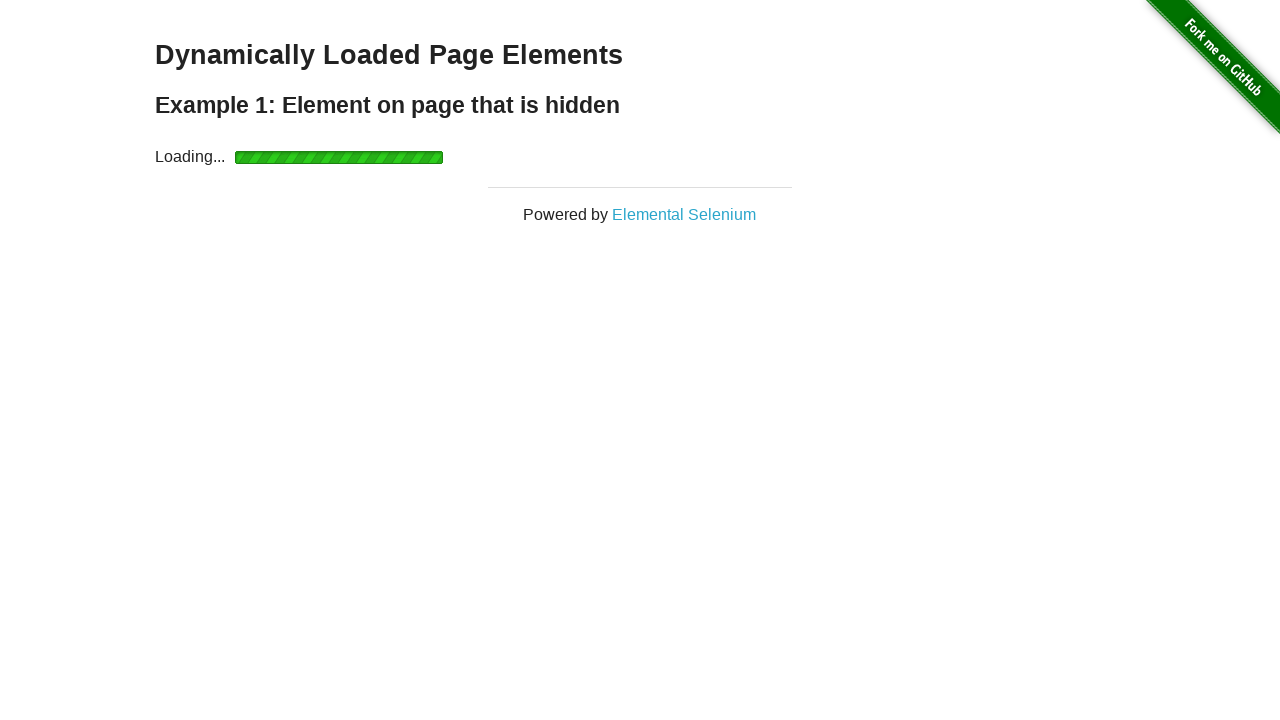

Waited for hidden element to appear and become visible
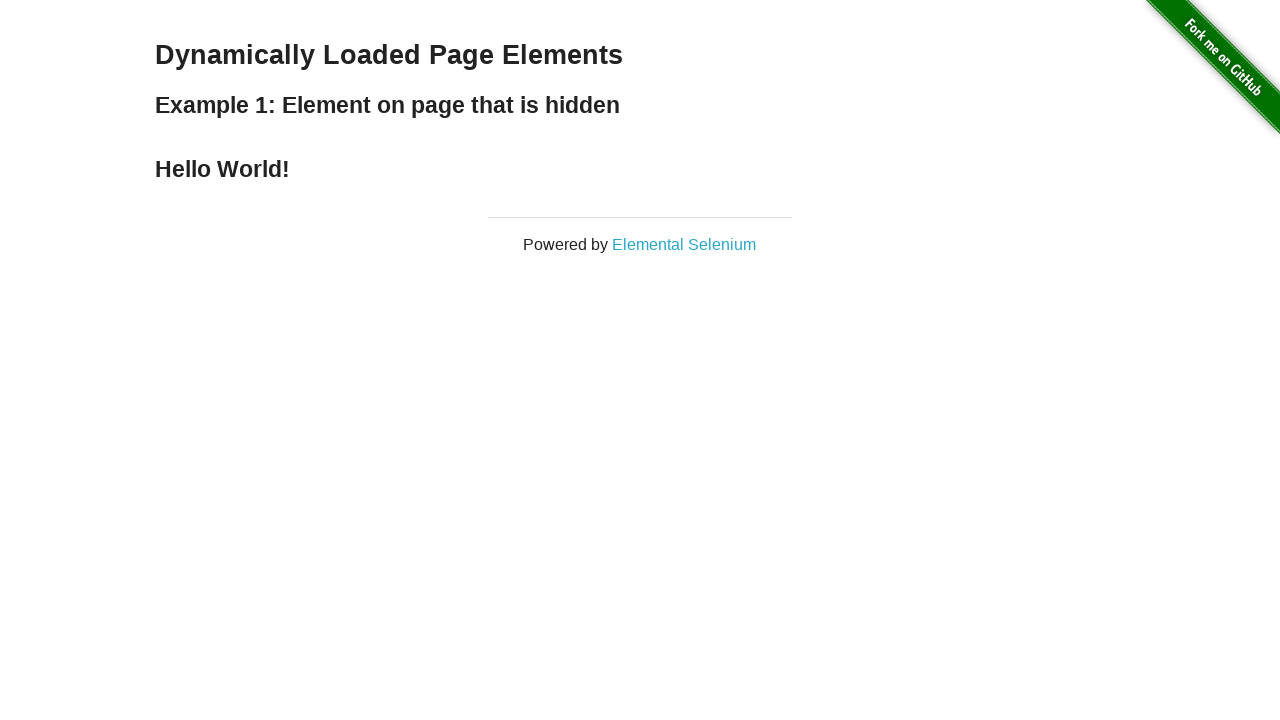

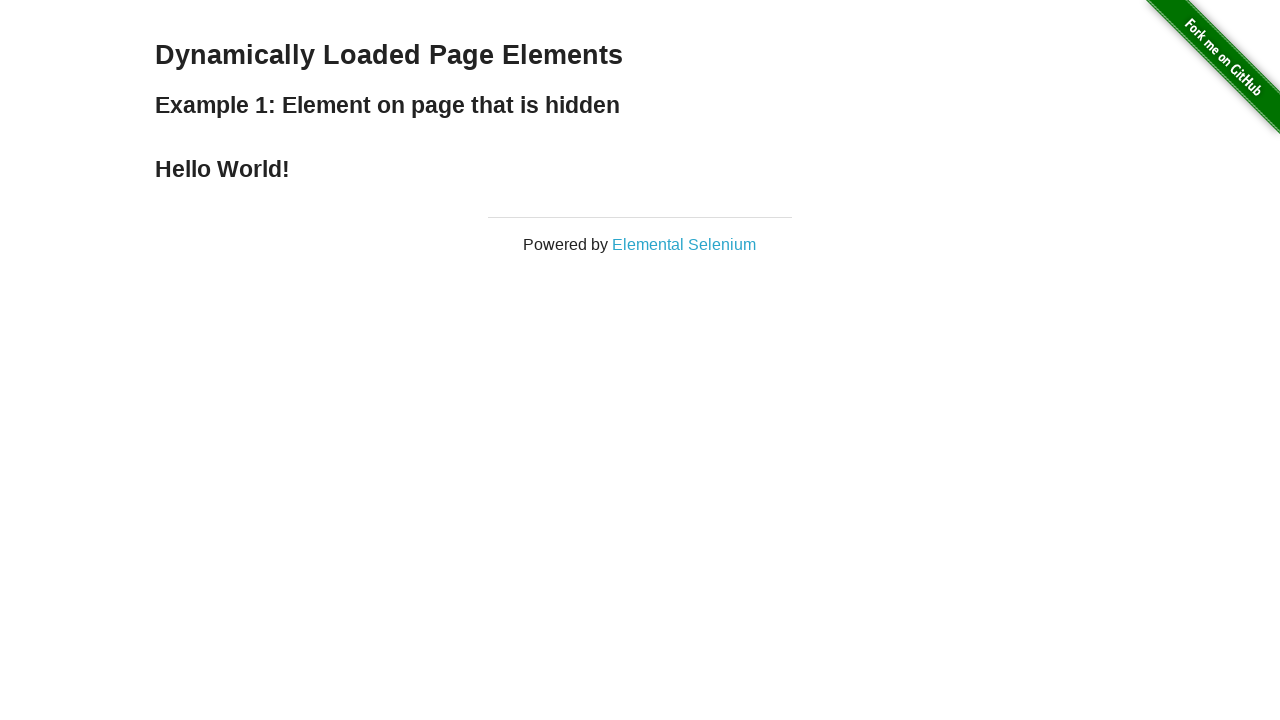